Plays the Termo word game by closing the help dialog, sending multiple word guesses, and checking the game board state after each submission.

Starting URL: https://term.ooo/

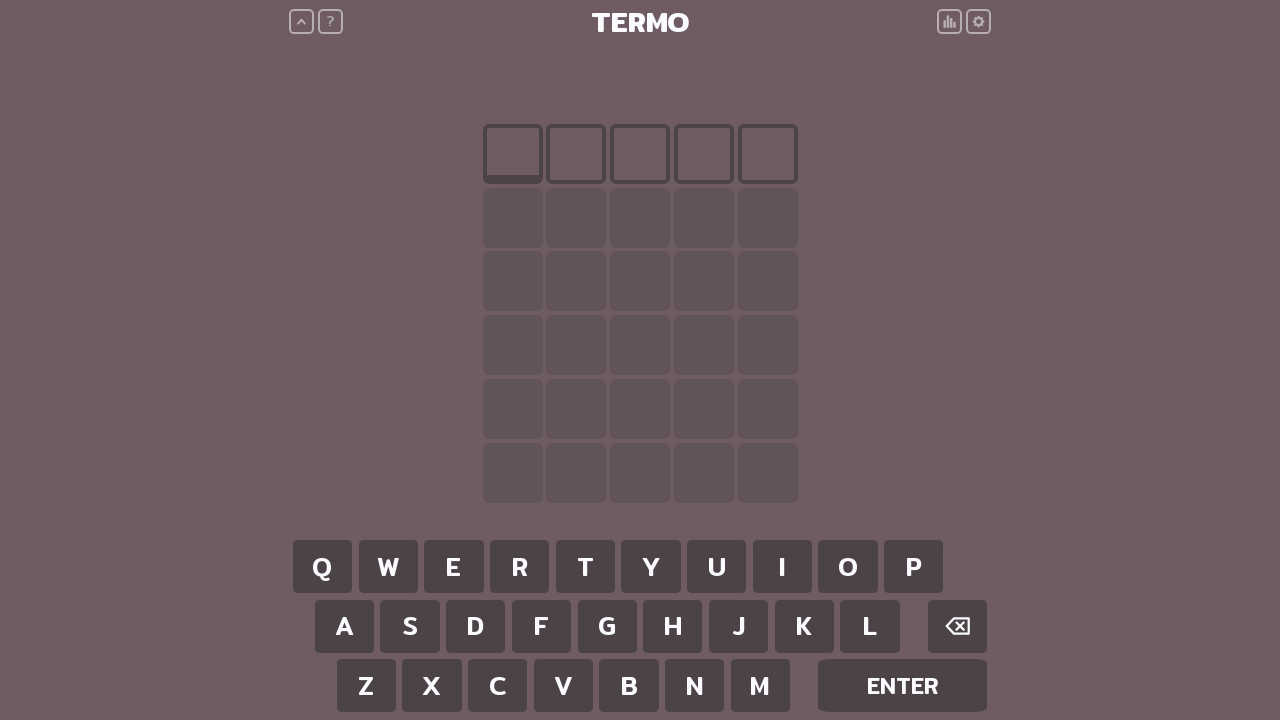

Pressed Escape to close help dialog
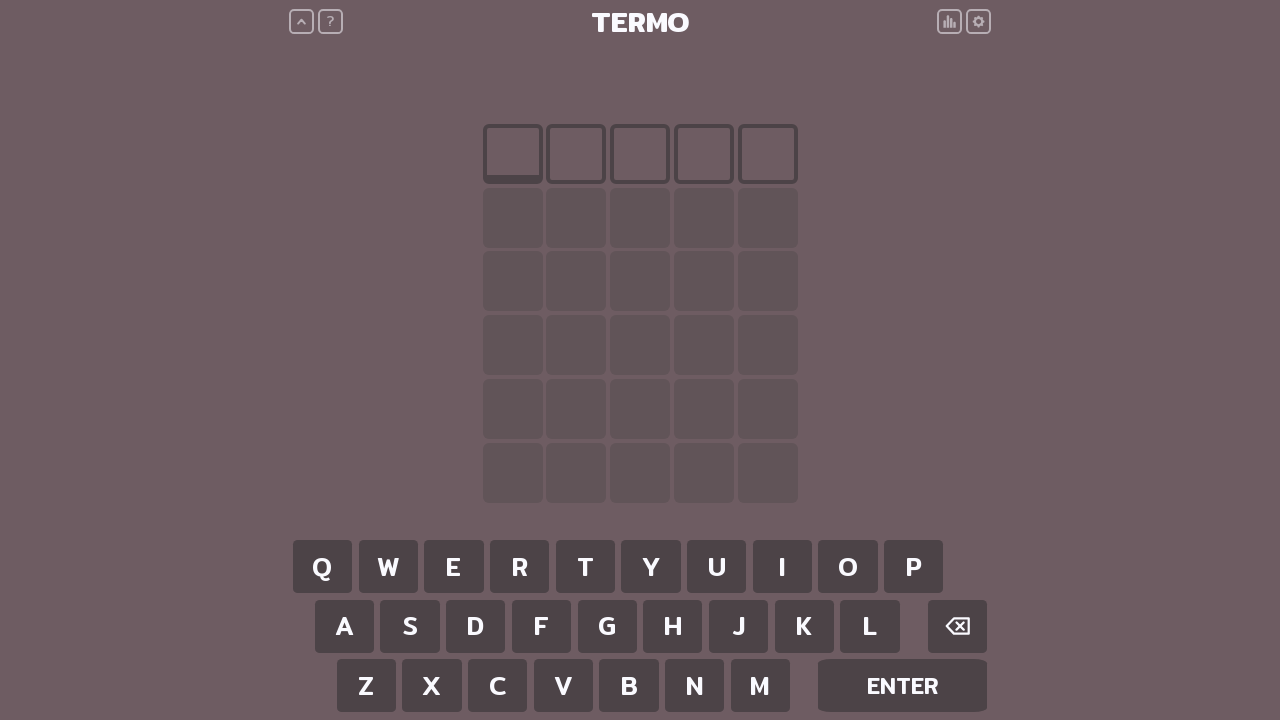

Waited 500ms for help dialog to close
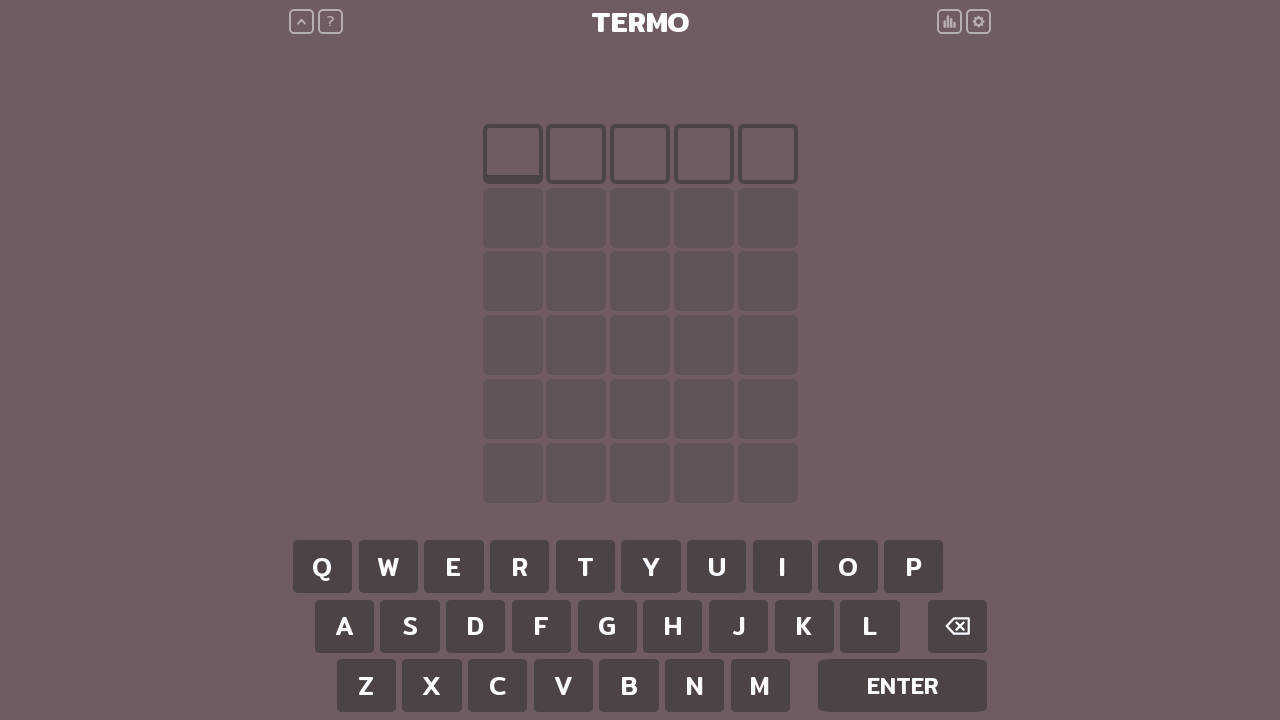

Typed word 'termo'
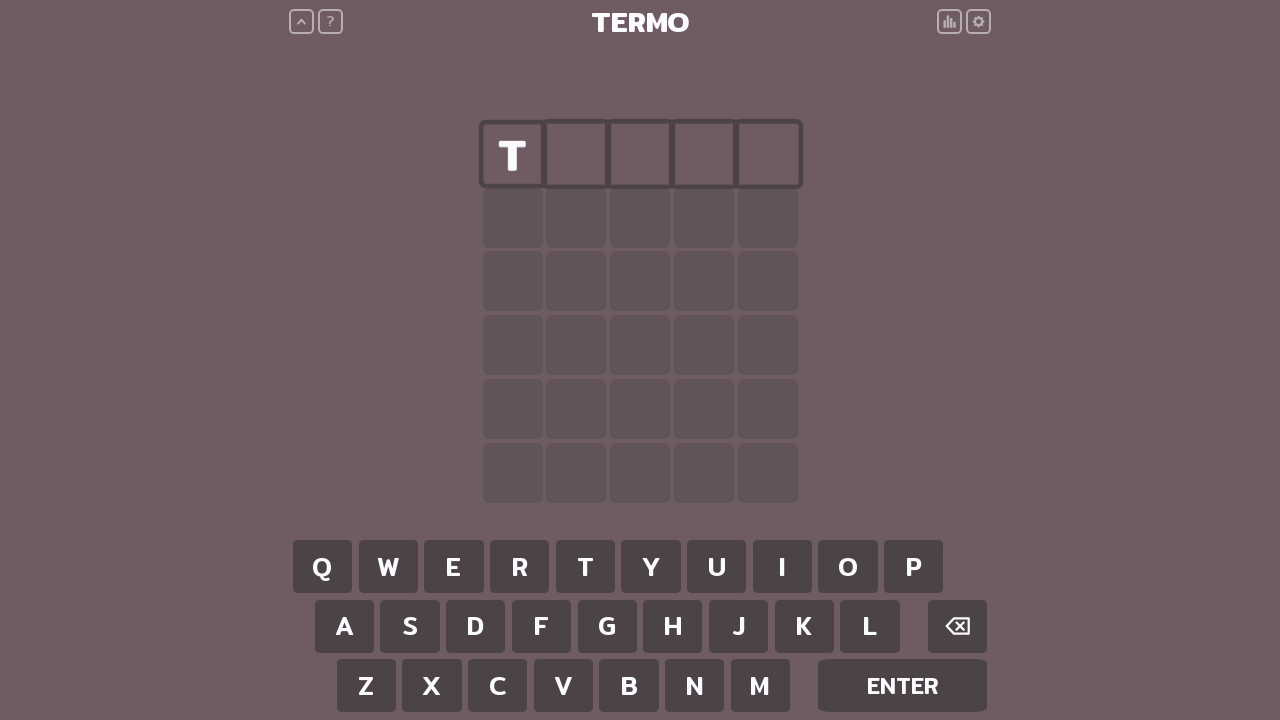

Pressed Enter to submit word 'termo'
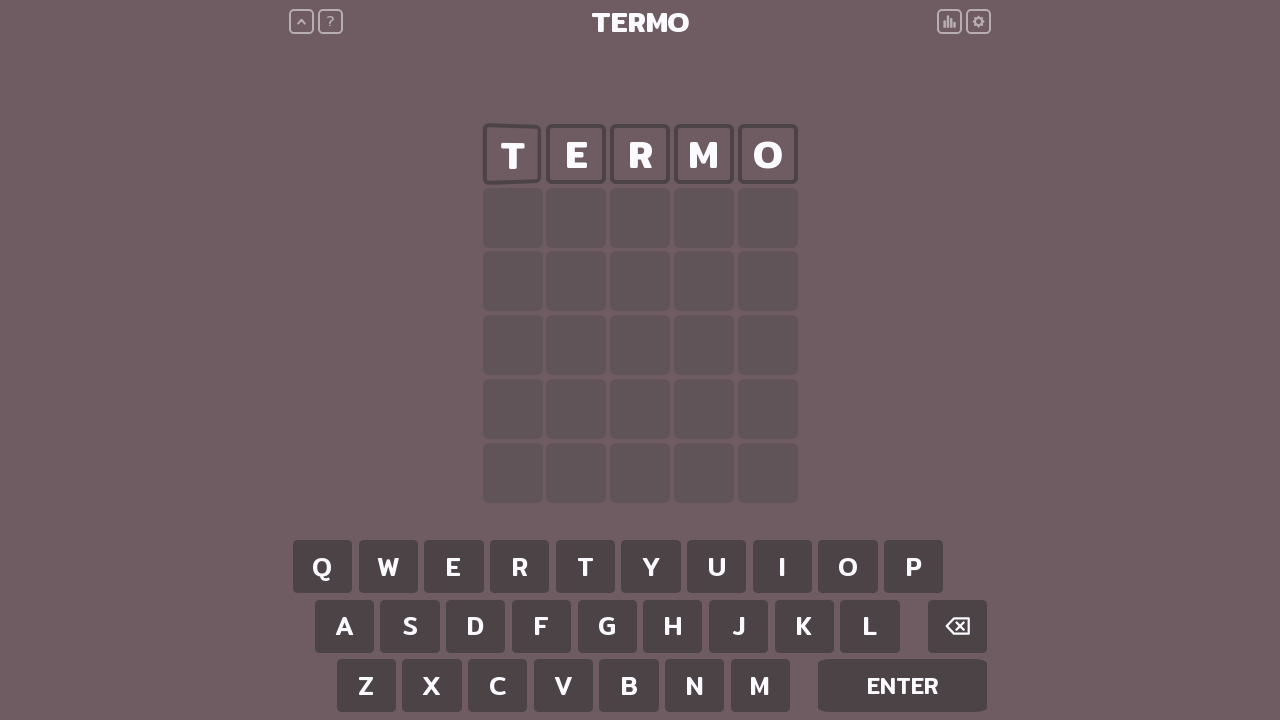

Waited 500ms for game to process word 'termo'
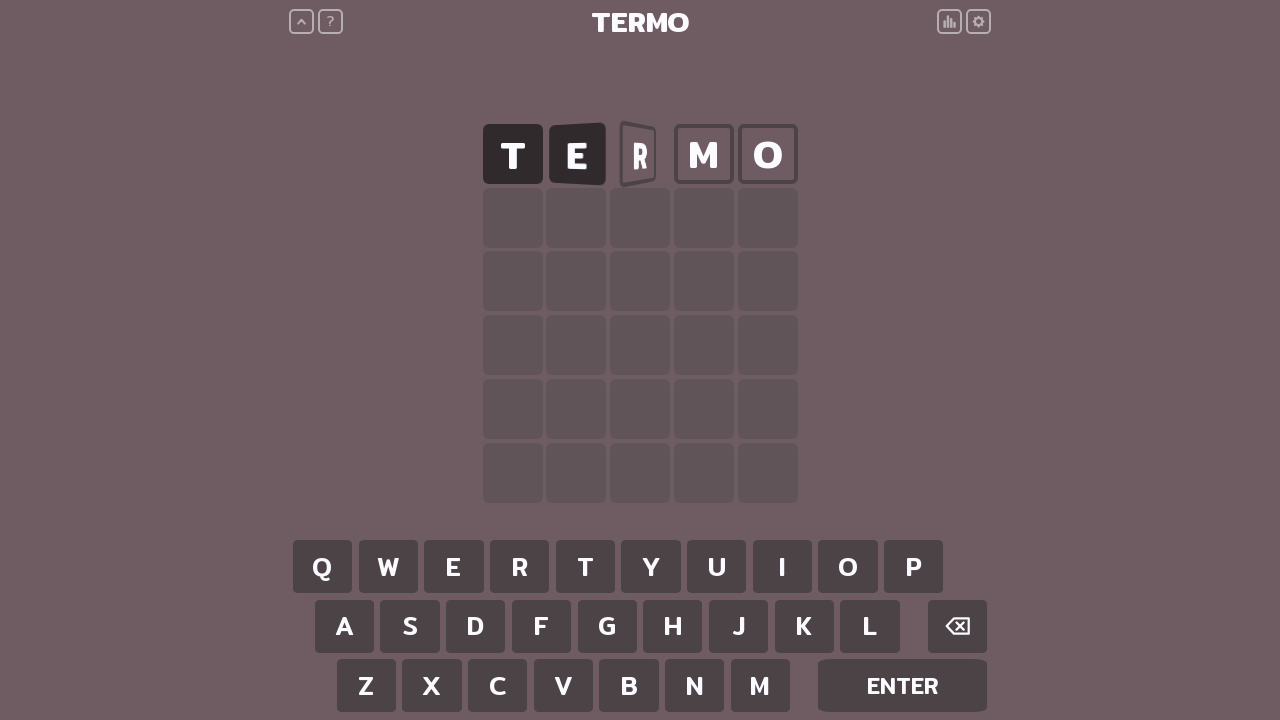

Typed word 'plano'
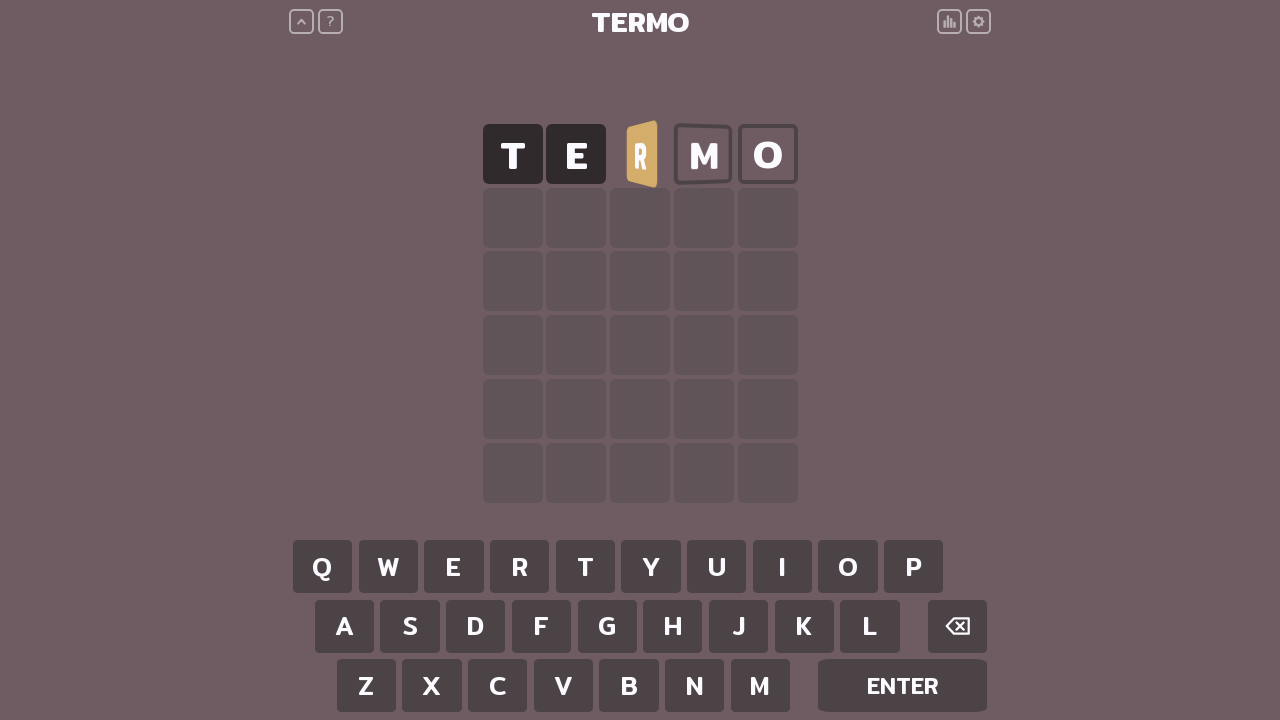

Pressed Enter to submit word 'plano'
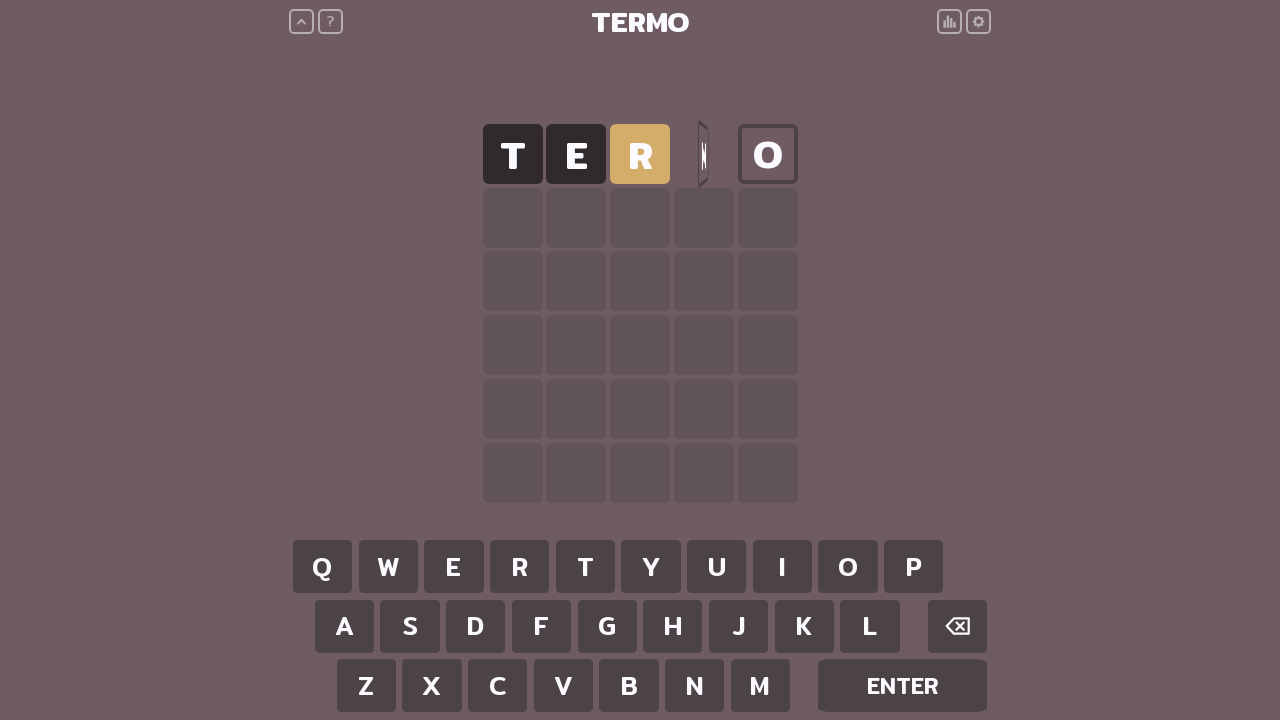

Waited 500ms for game to process word 'plano'
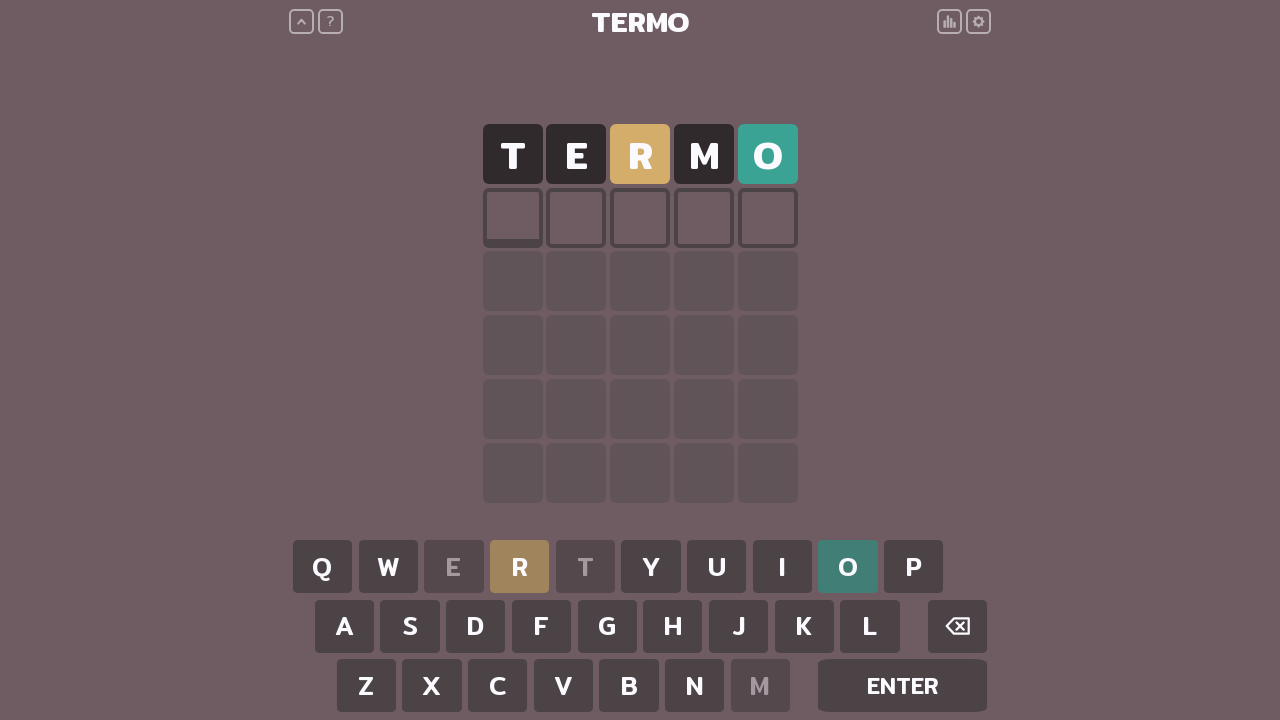

Typed word 'tests'
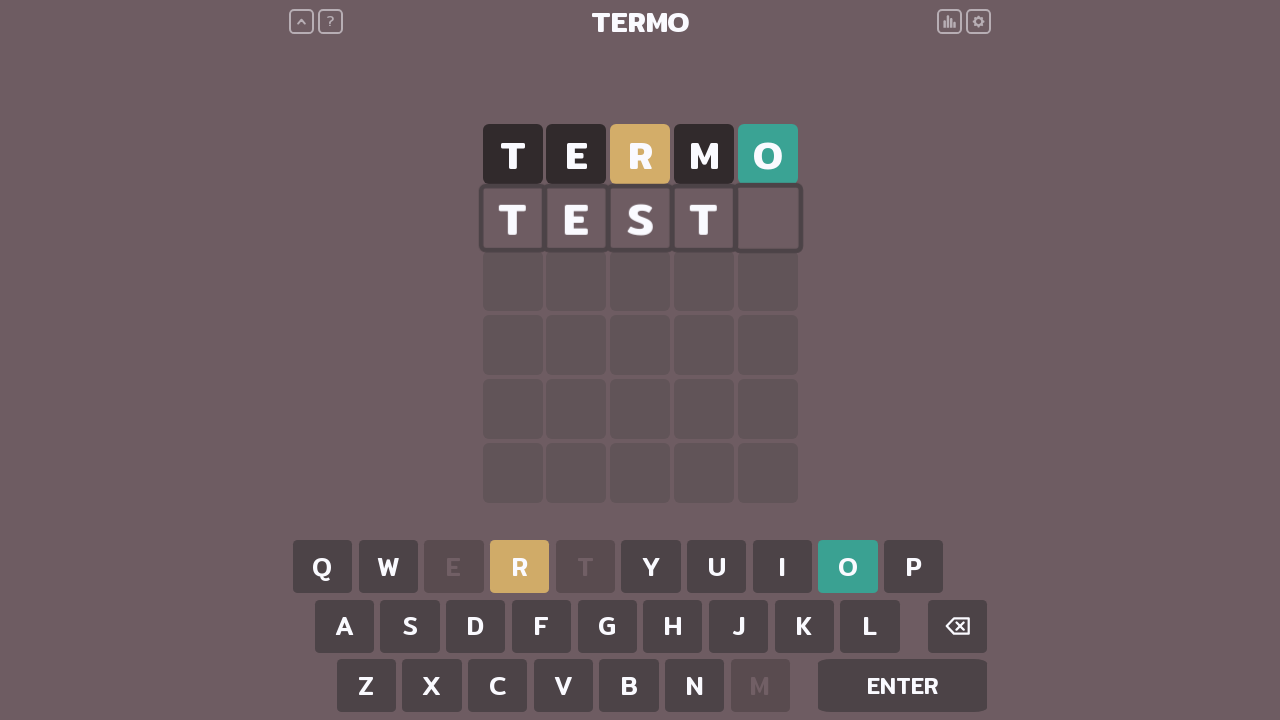

Pressed Enter to submit word 'tests'
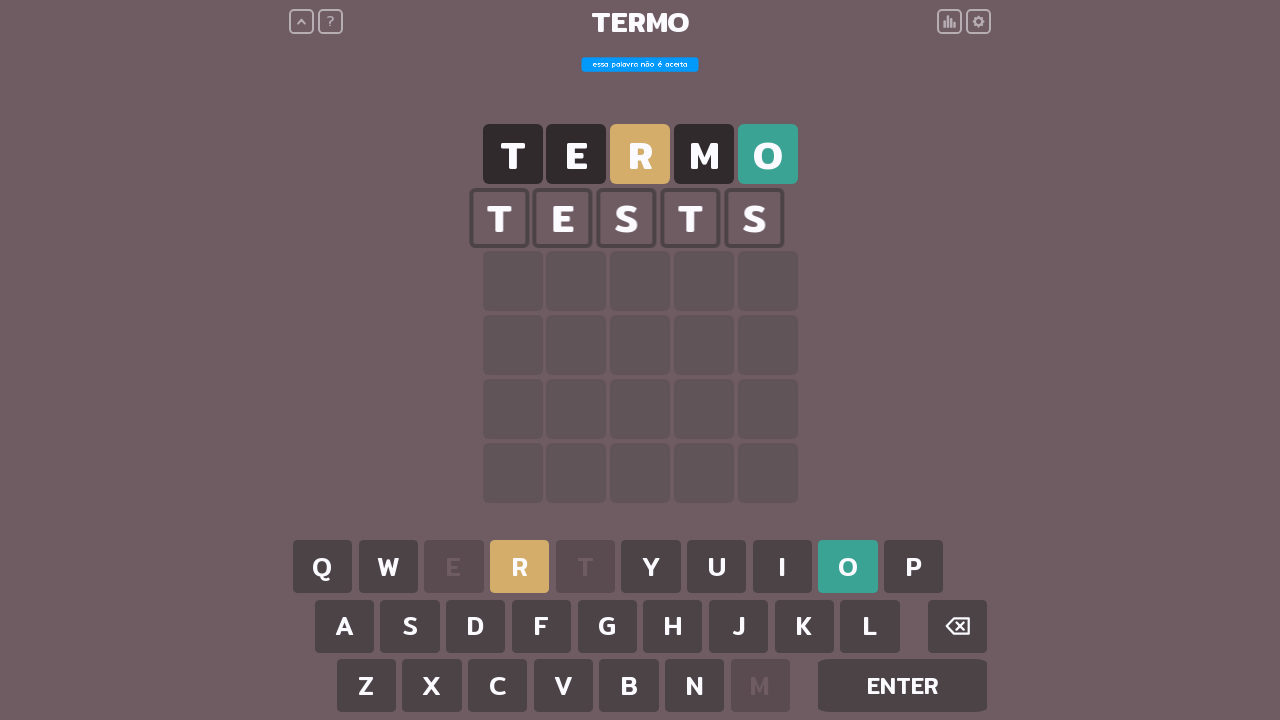

Waited 500ms for game to process word 'tests'
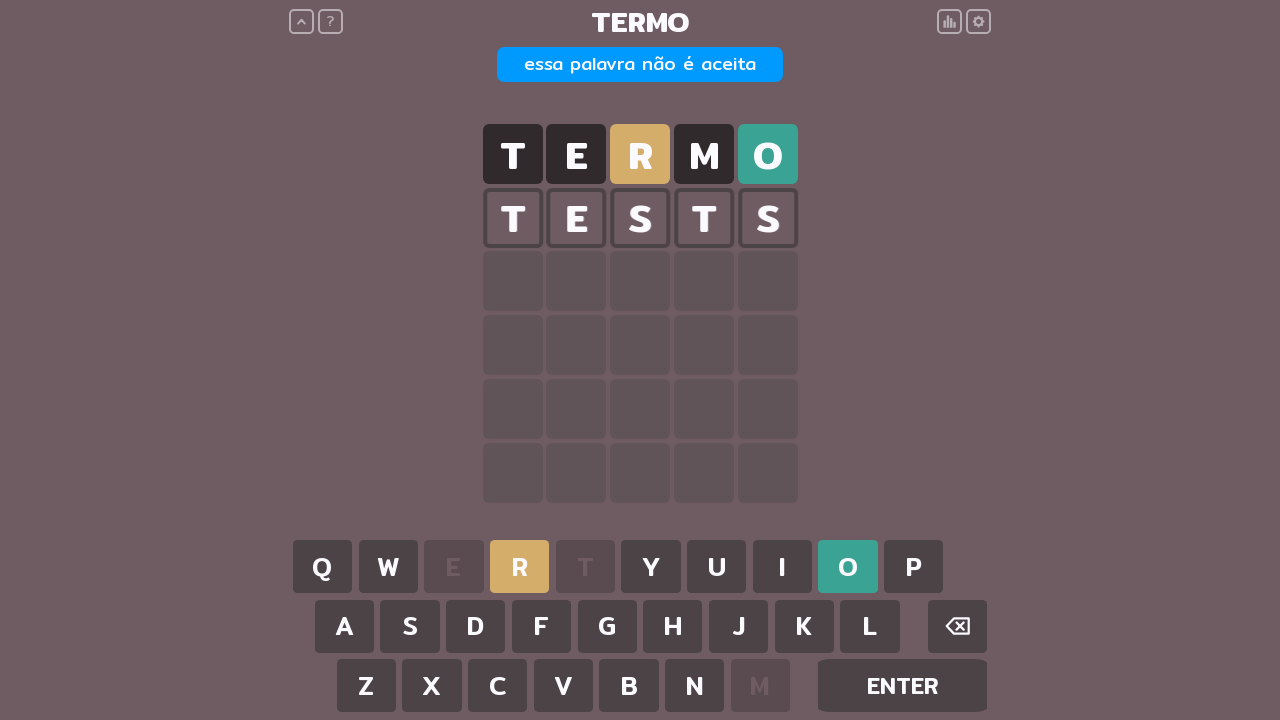

Typed word 'cairo'
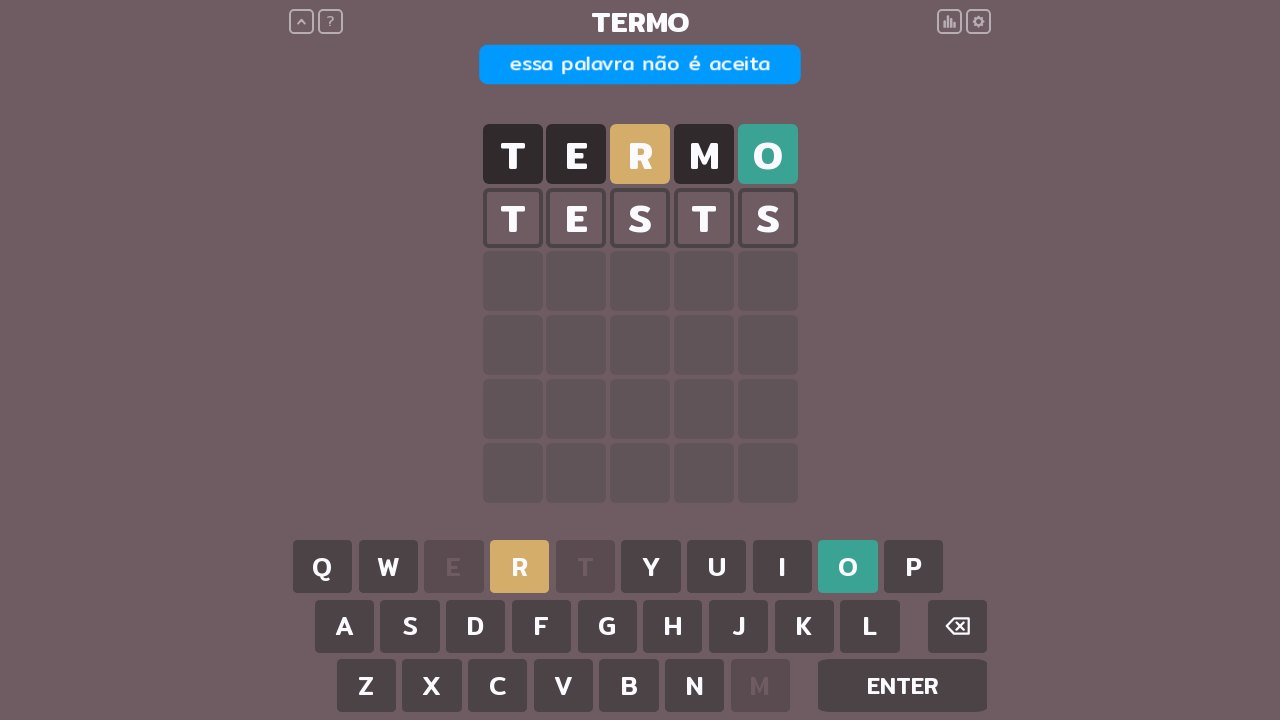

Pressed Enter to submit word 'cairo'
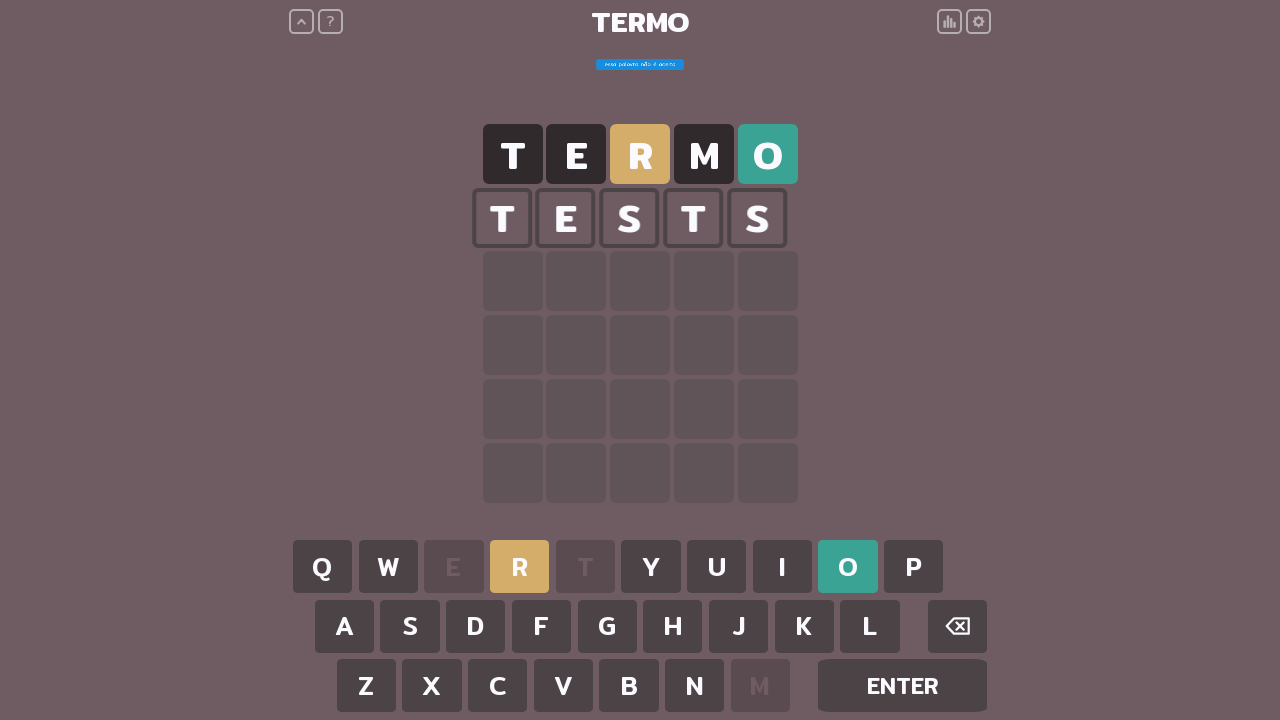

Waited 500ms for game to process word 'cairo'
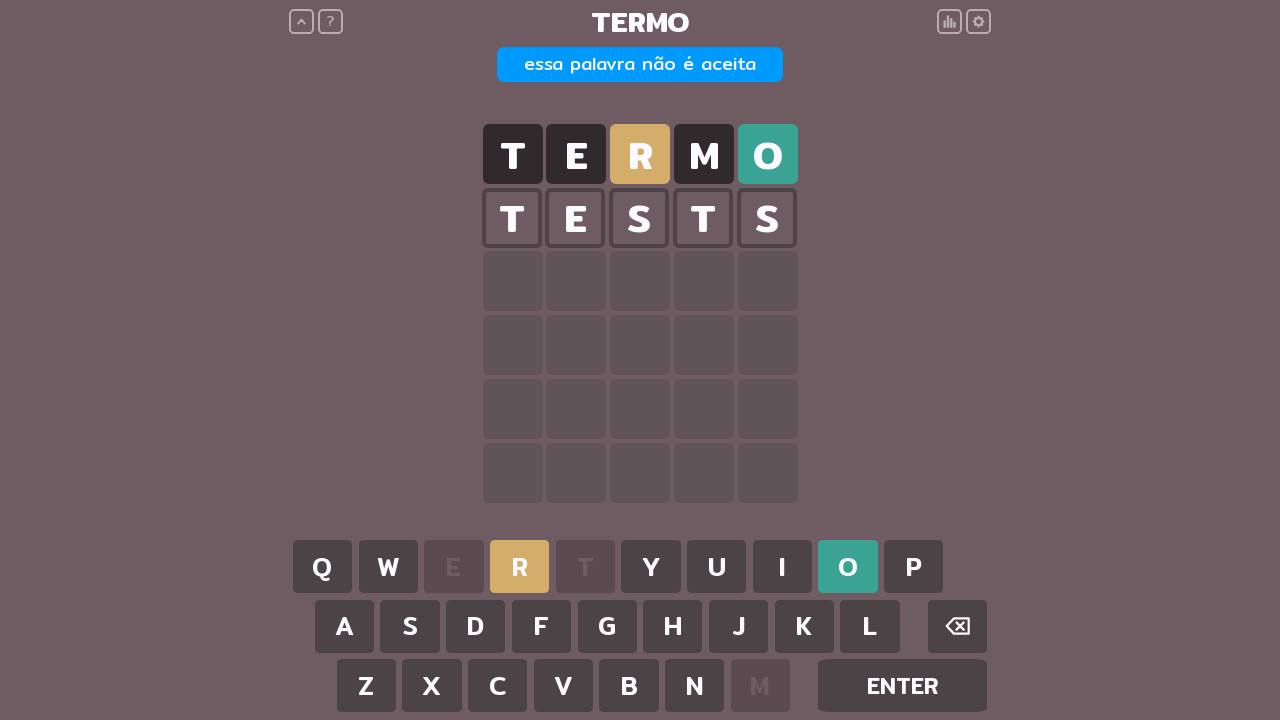

Waited for game board letters to be rendered
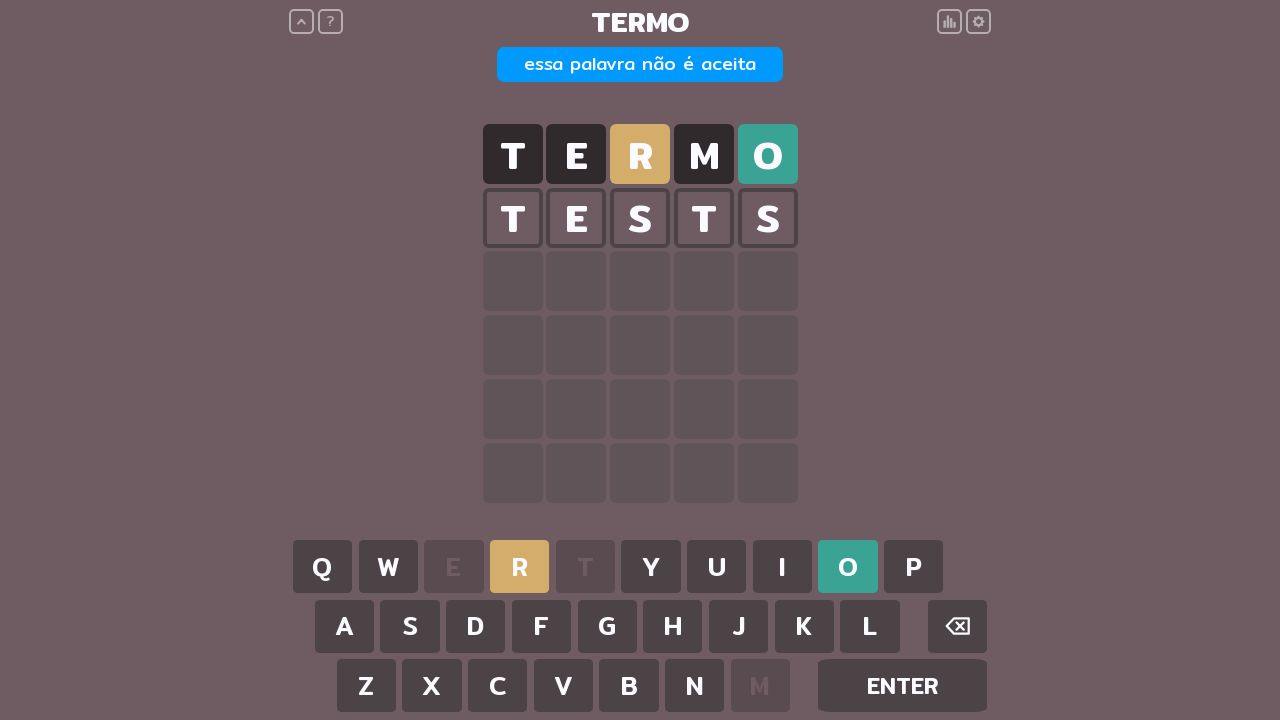

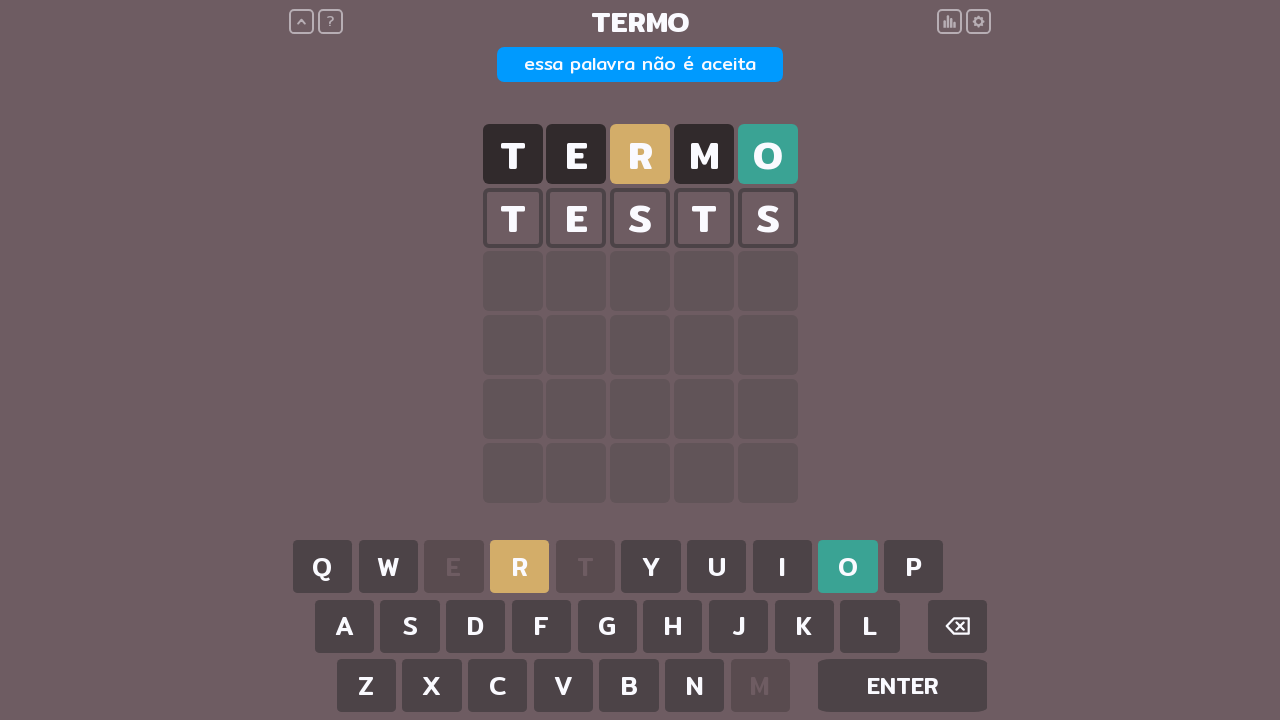